Tests basic browser navigation methods including navigating back, forward, refreshing the page, and navigating to a new URL.

Starting URL: https://www.seleniumeasy.com/selenium-tutorials

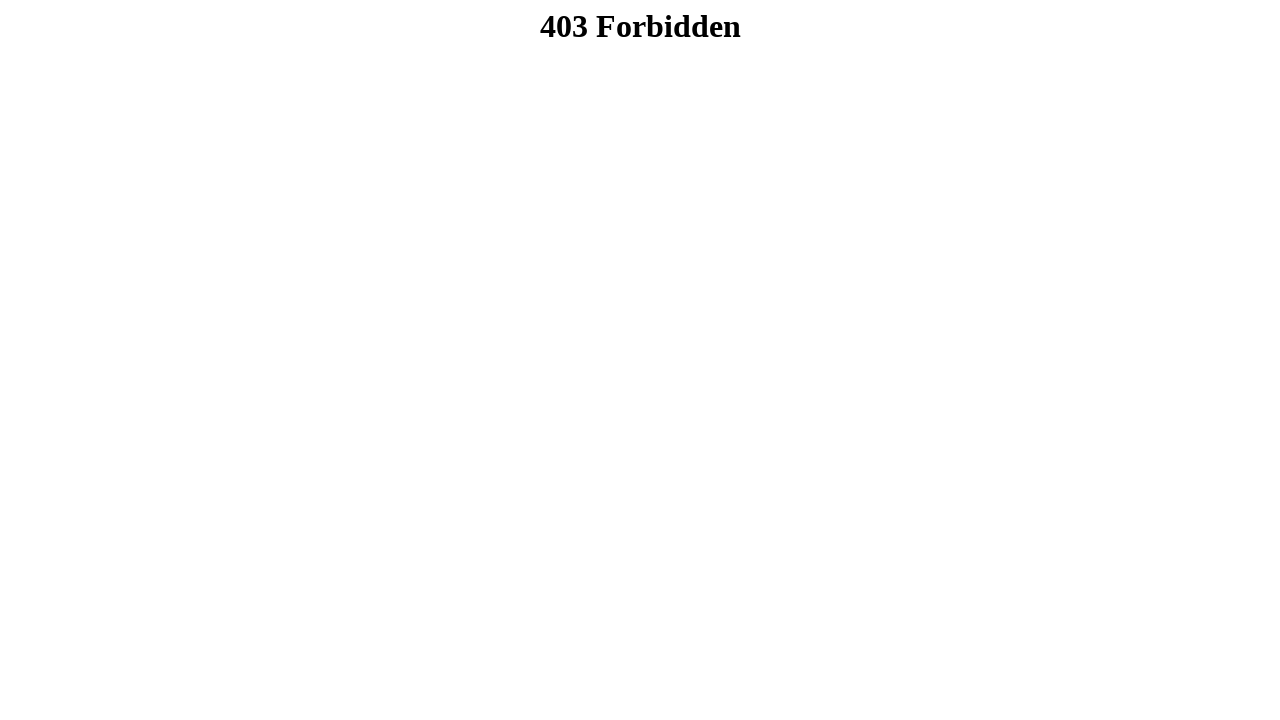

Navigated back to previous page
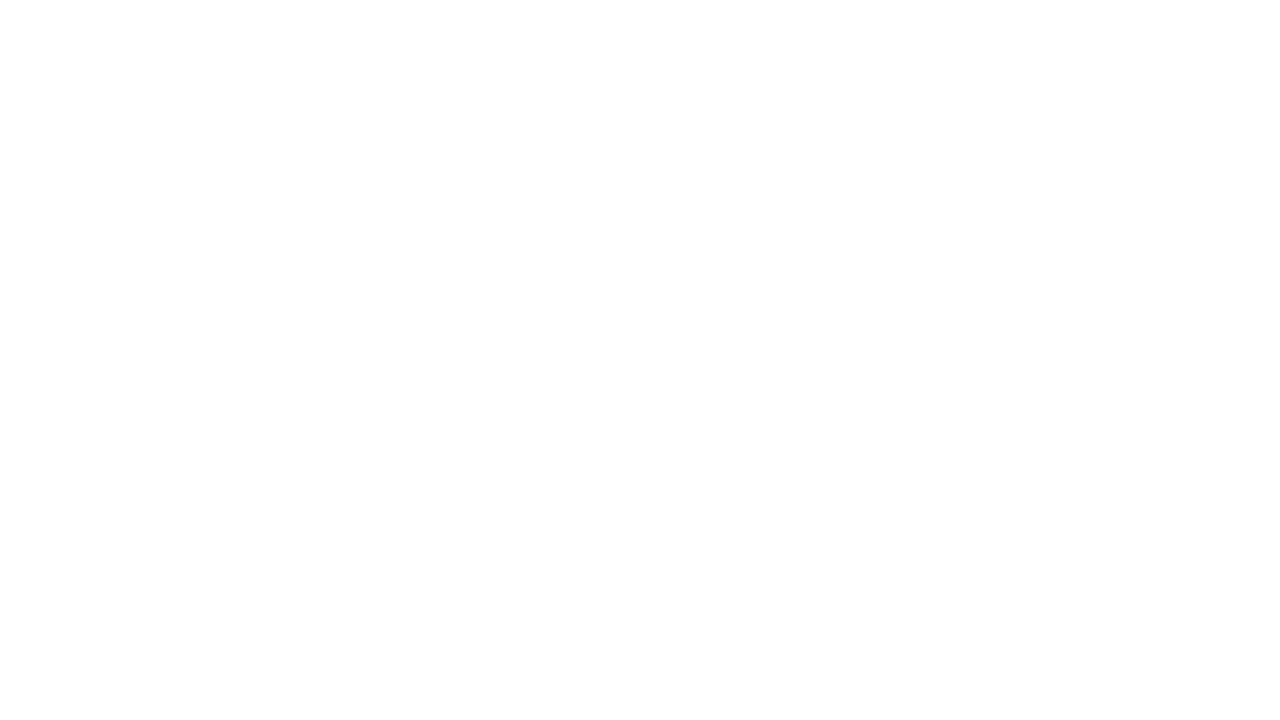

Navigated forward to selenium tutorials page
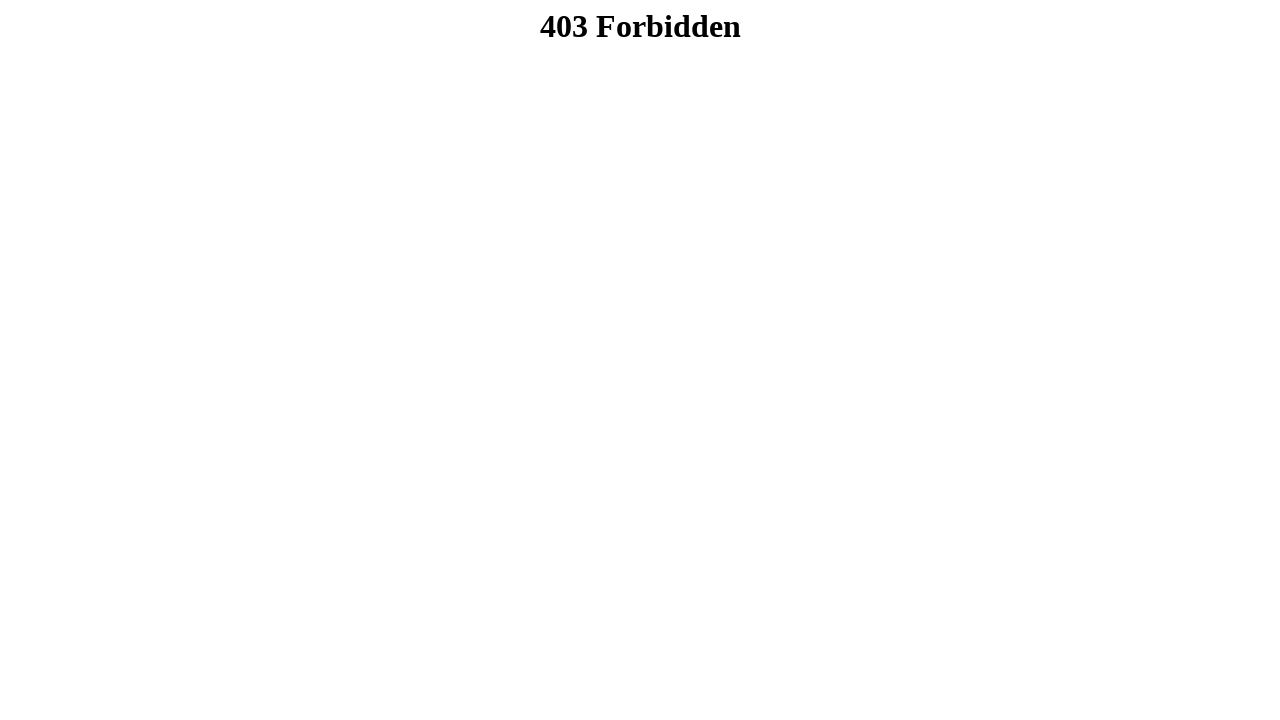

Refreshed the current page
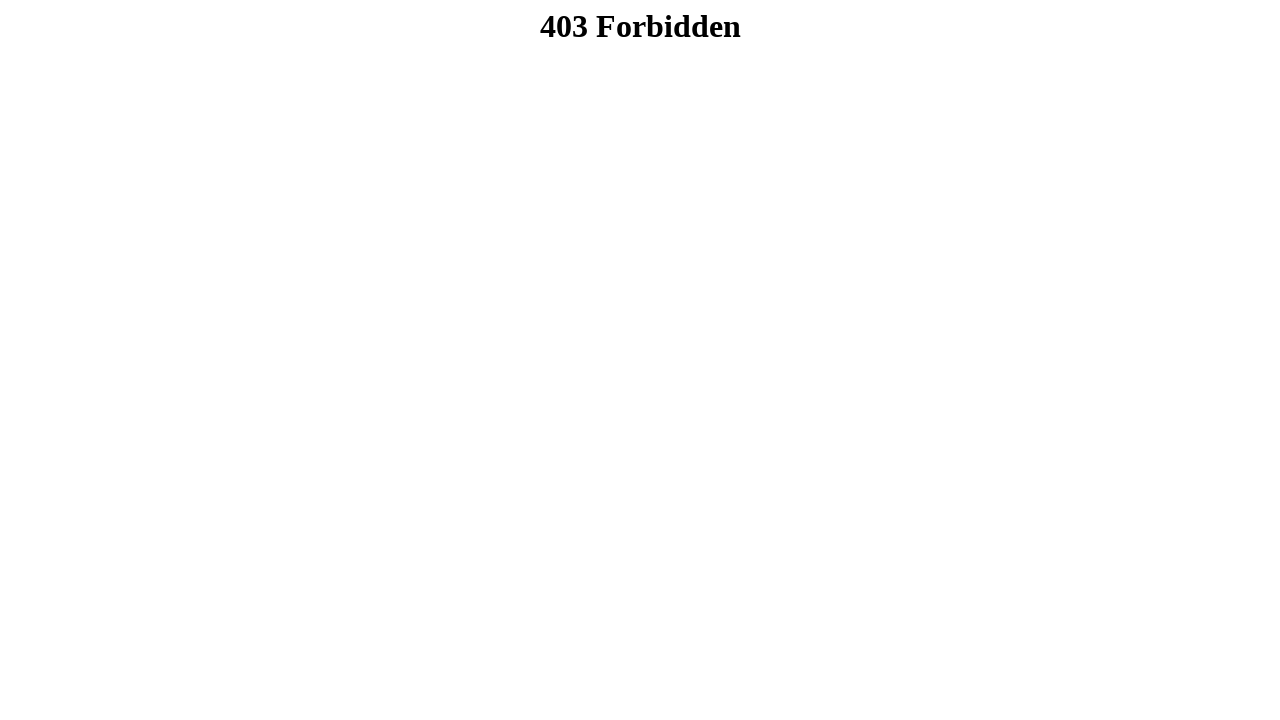

Navigated to Selenium official documentation website
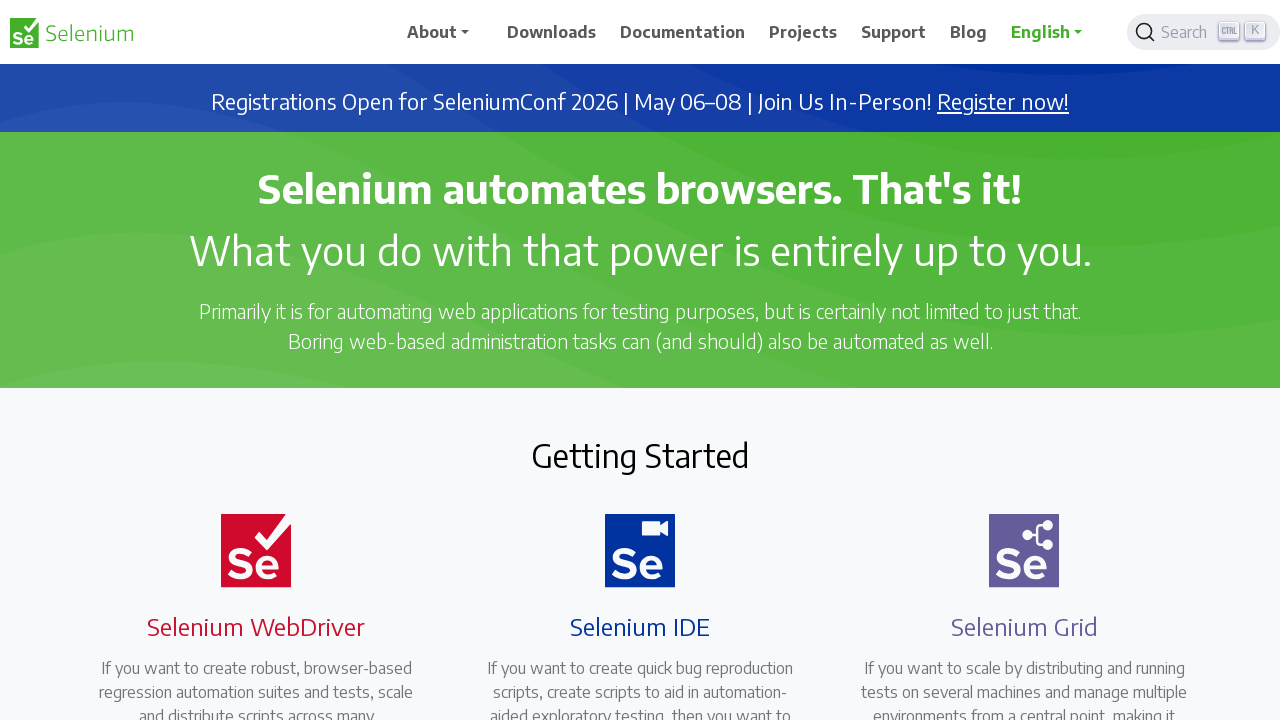

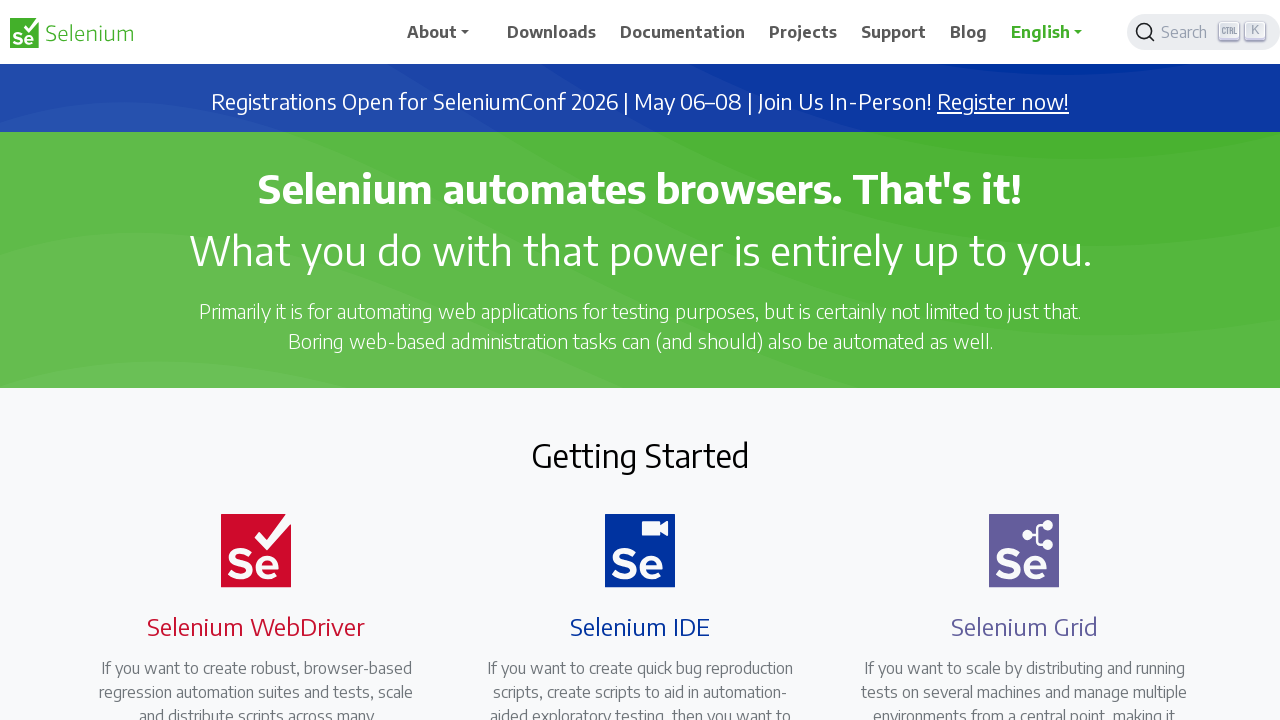